Tests mouse hover functionality by hovering over a "Point Me" button, then hovering over a "Laptops" link, and finally clicking on the Laptops link.

Starting URL: https://testautomationpractice.blogspot.com/

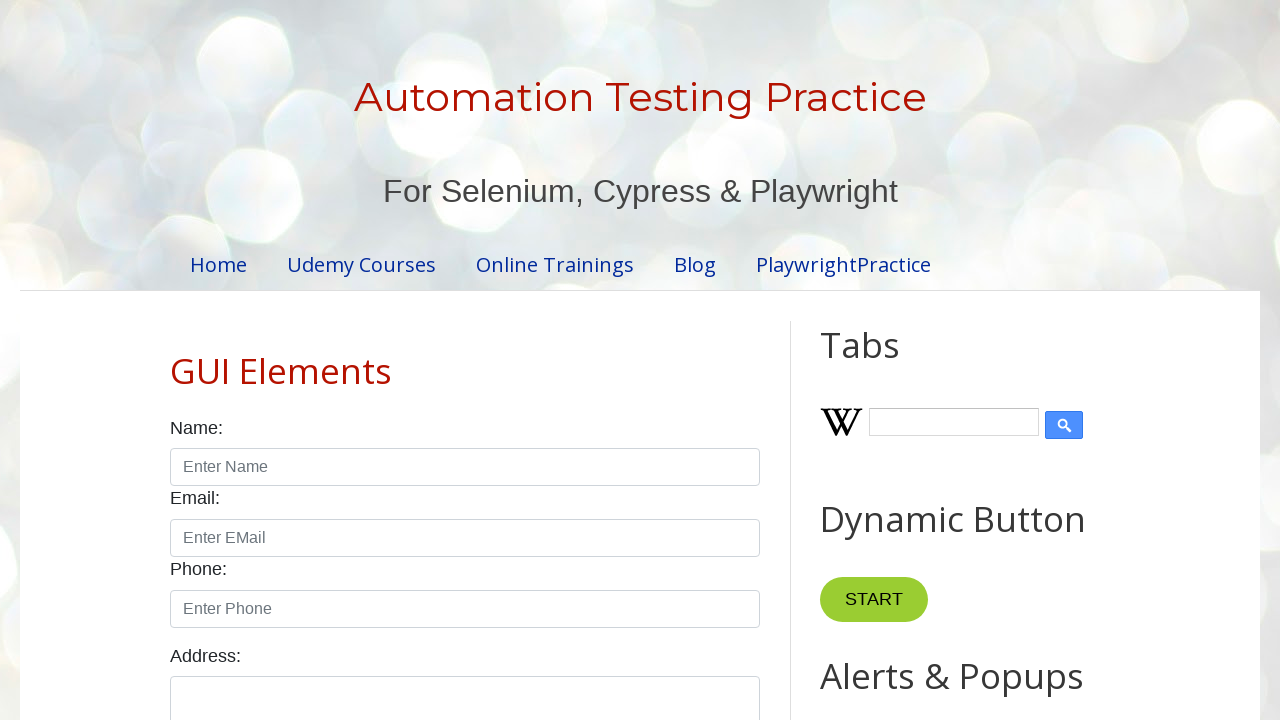

Hovered over the 'Point Me' button at (868, 360) on xpath=//button[.='Point Me']
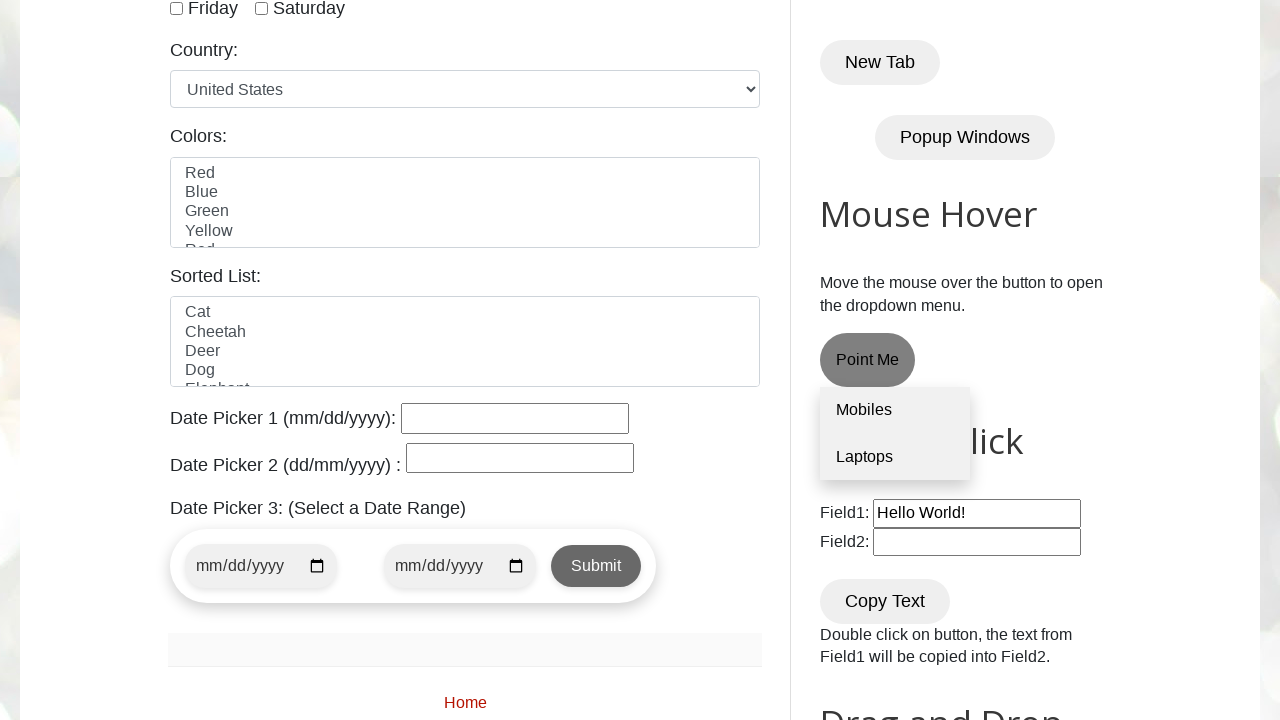

Hovered over the 'Laptops' link at (895, 457) on xpath=//a[.='Laptops']
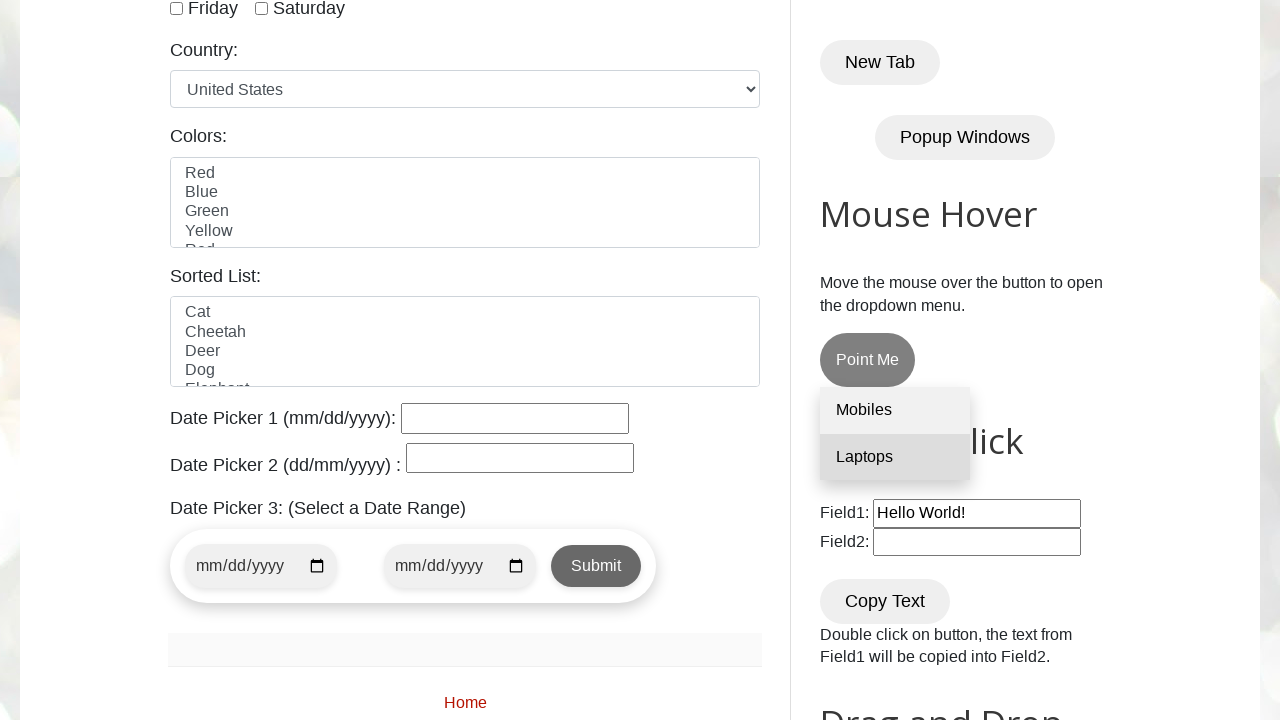

Clicked on the 'Laptops' link at (895, 457) on xpath=//a[.='Laptops']
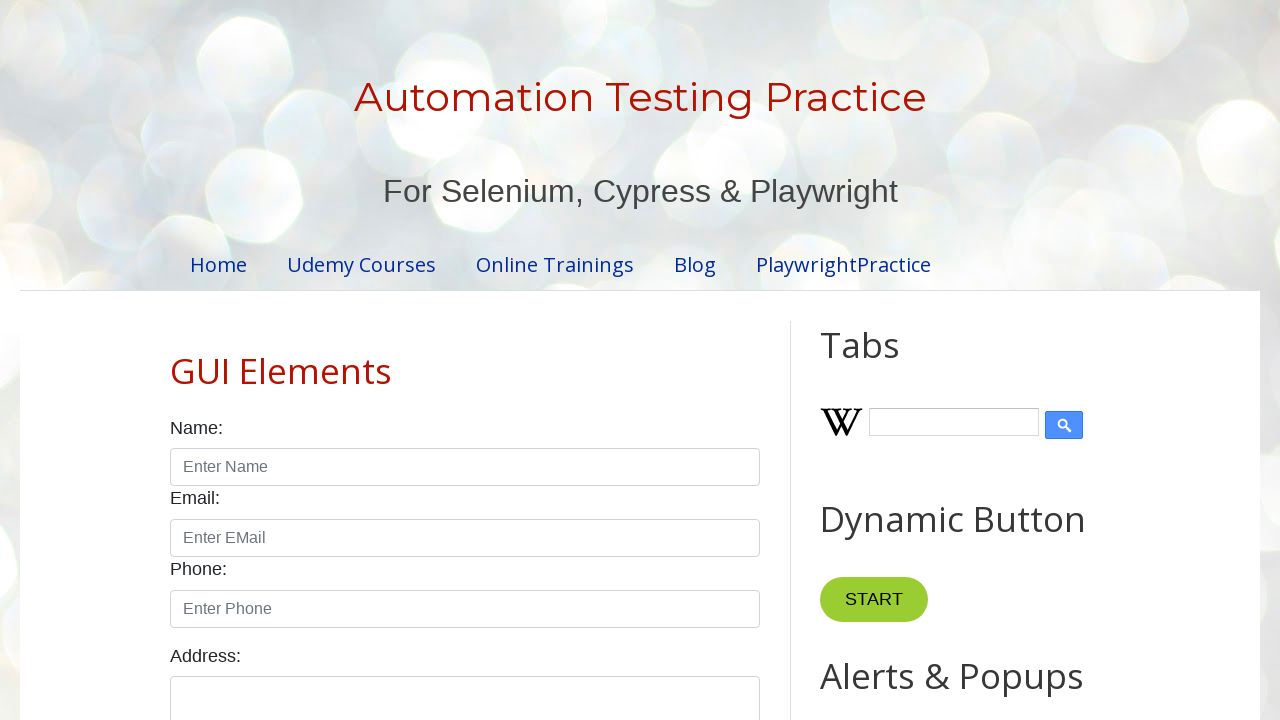

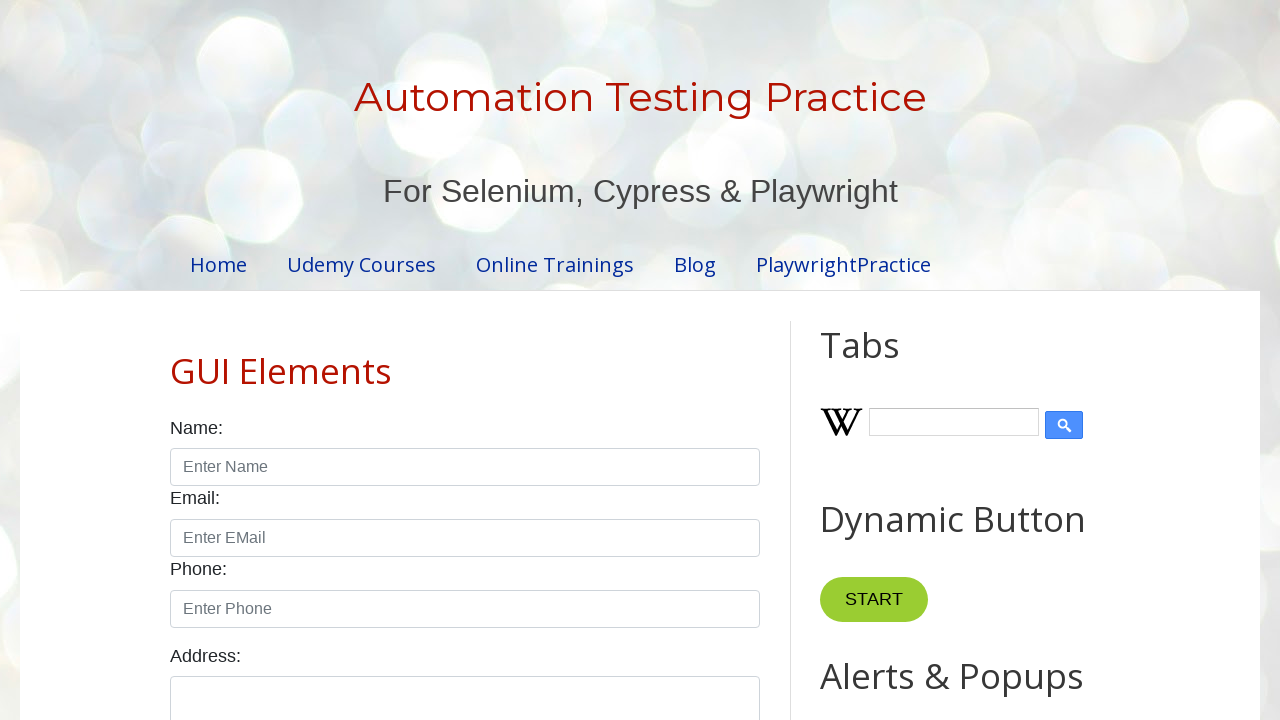